Tests multiple window handling with a more resilient approach by storing the original window handle first, then clicking to open a new window, and switching between them to verify page titles.

Starting URL: http://the-internet.herokuapp.com/windows

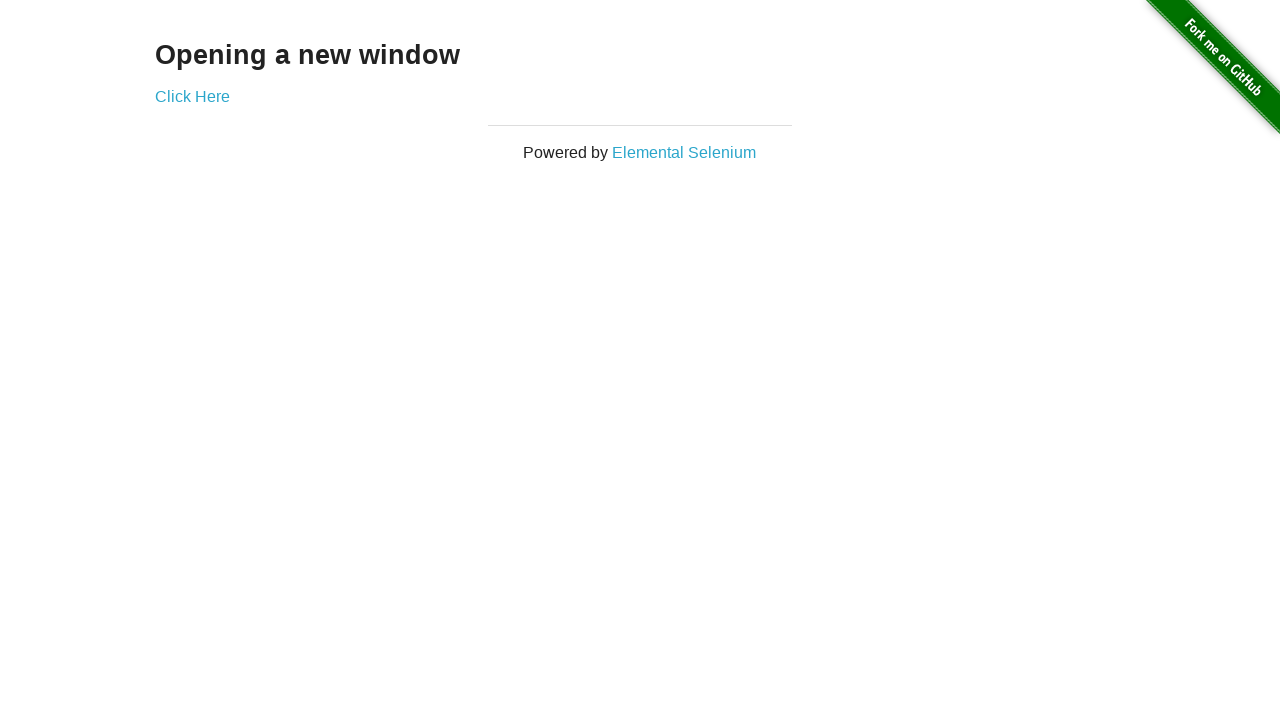

Stored reference to first page (original window)
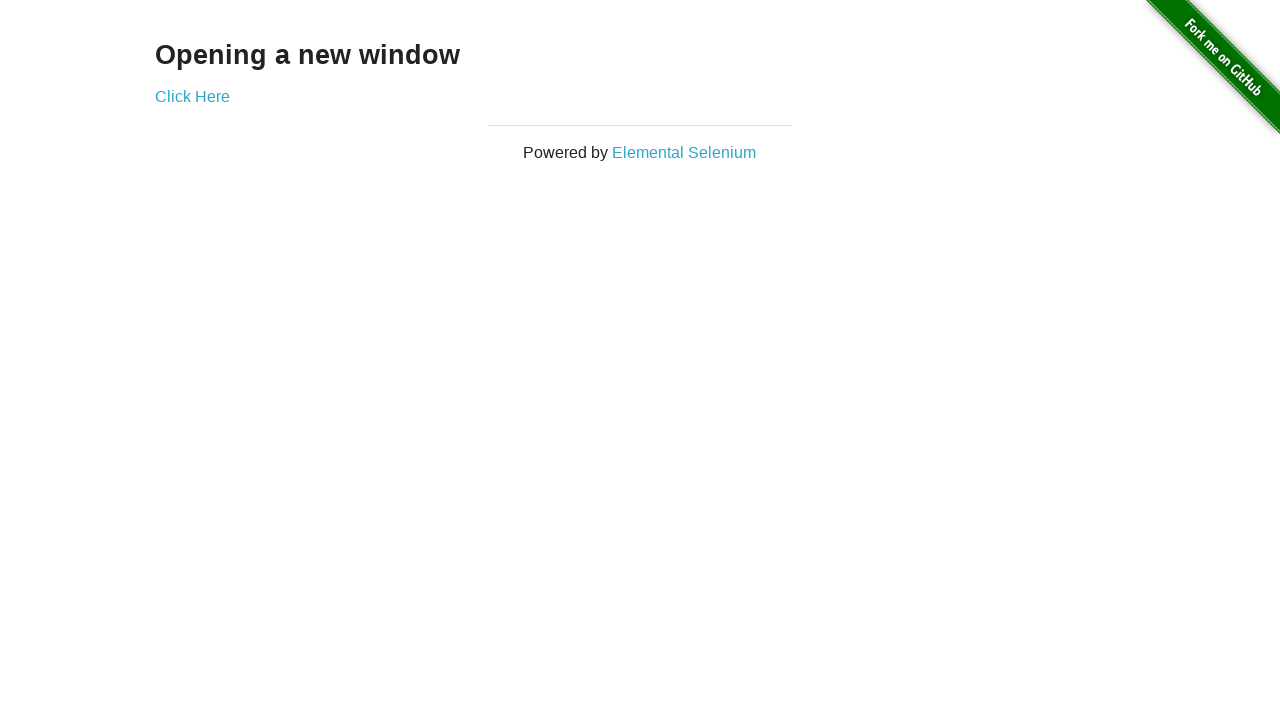

Clicked link to open new window at (192, 96) on .example a
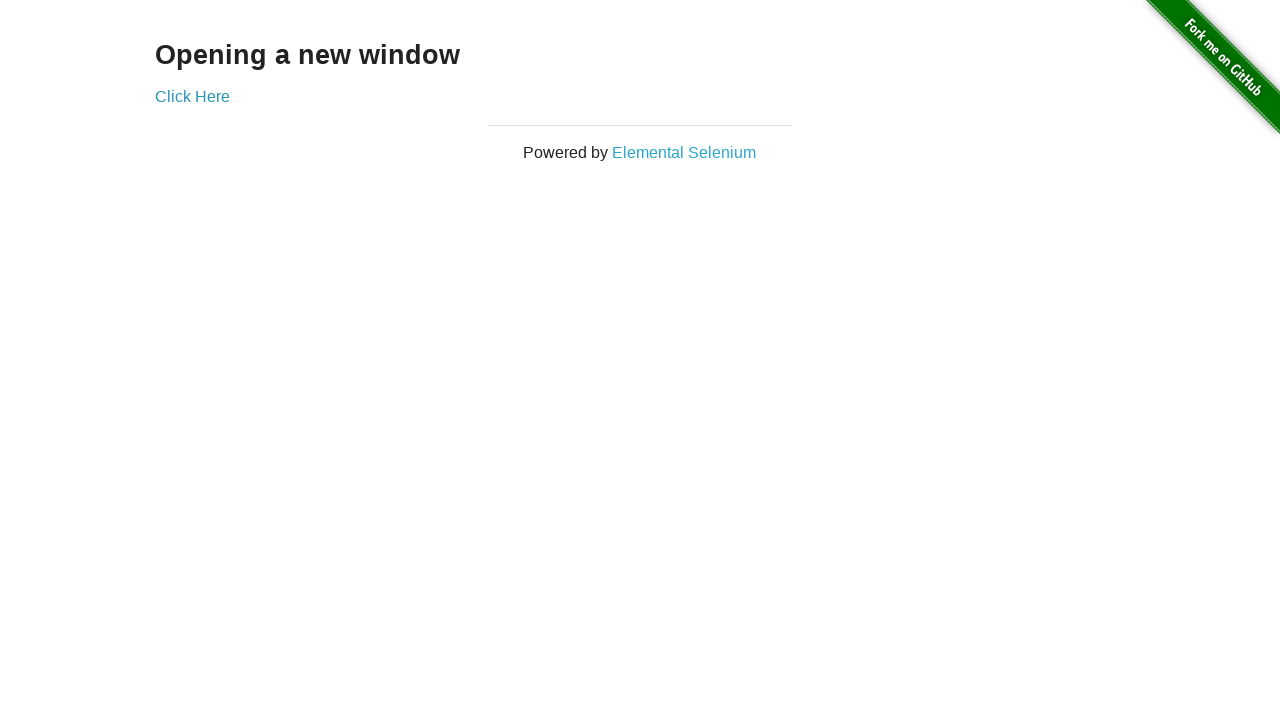

Captured new page object from context
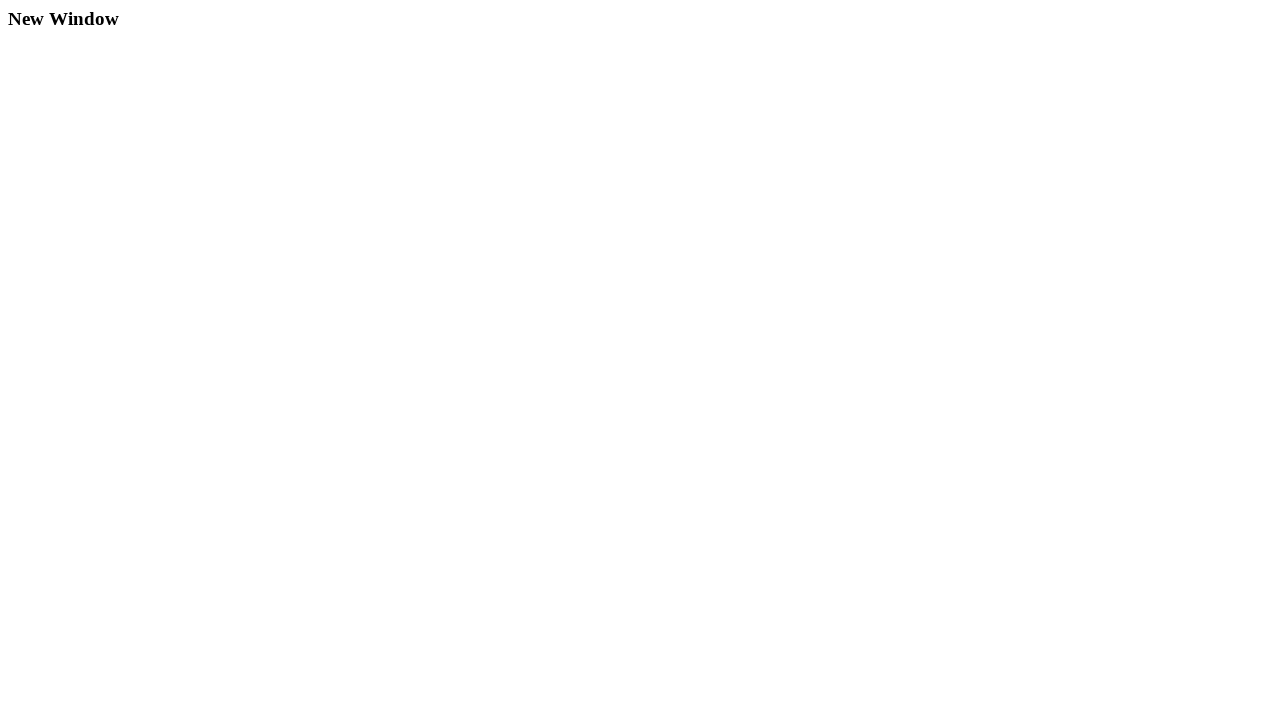

New page loaded successfully
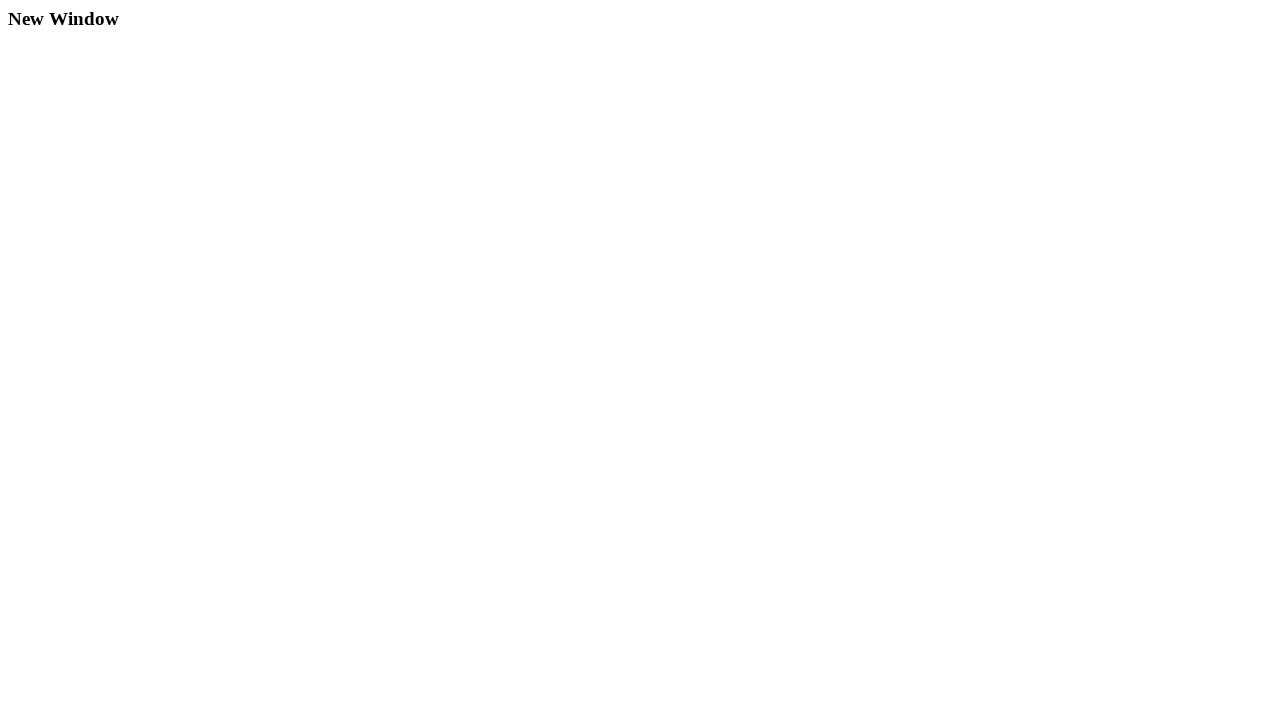

Verified first window title is 'The Internet' (not 'New Window')
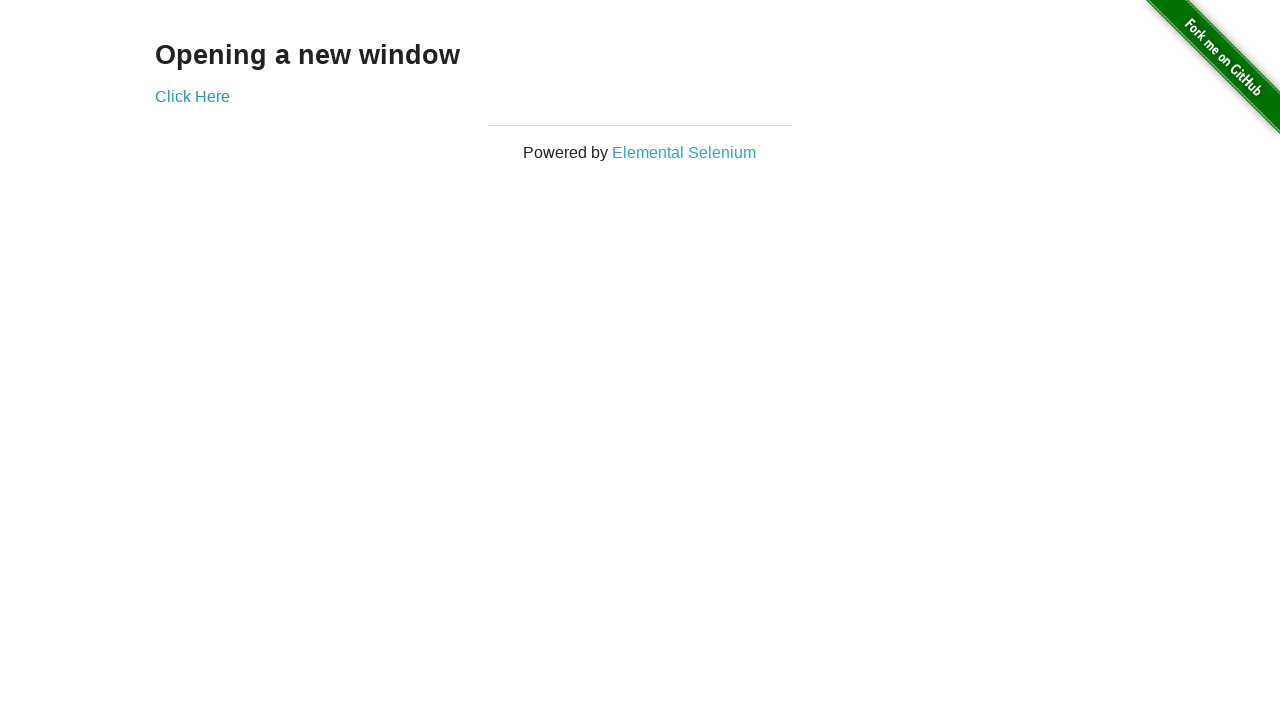

Verified second window title is 'New Window'
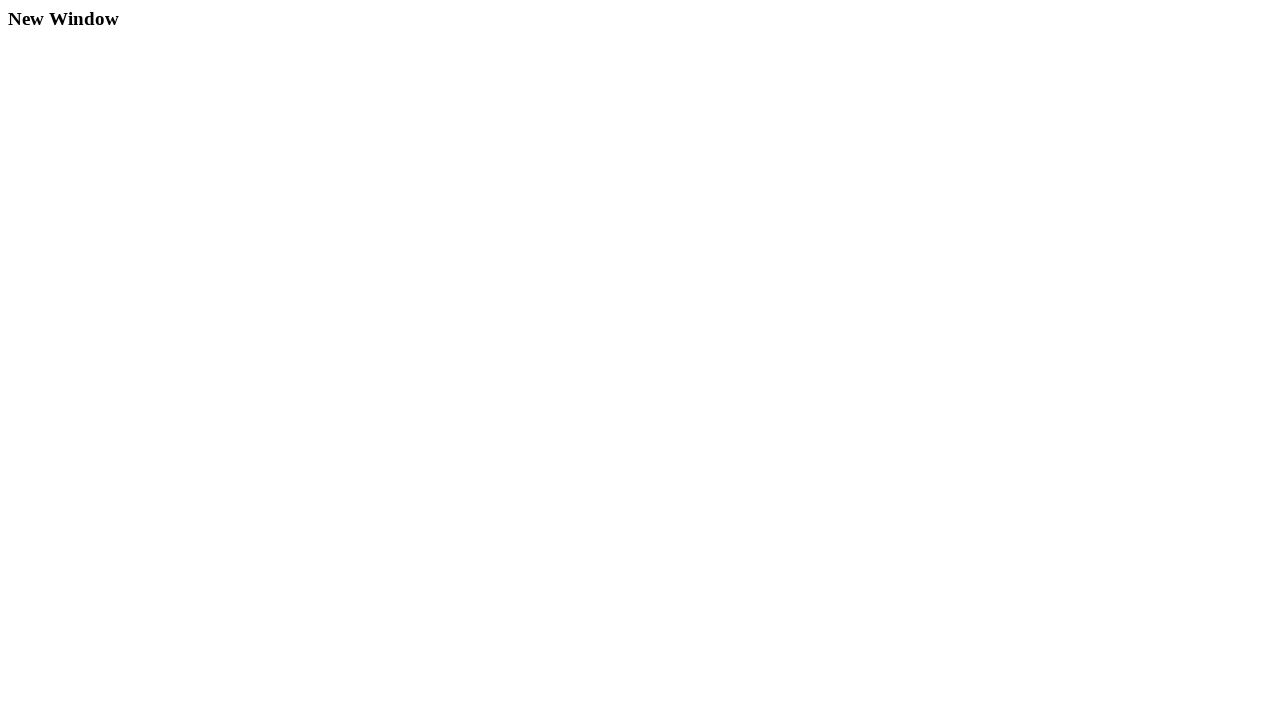

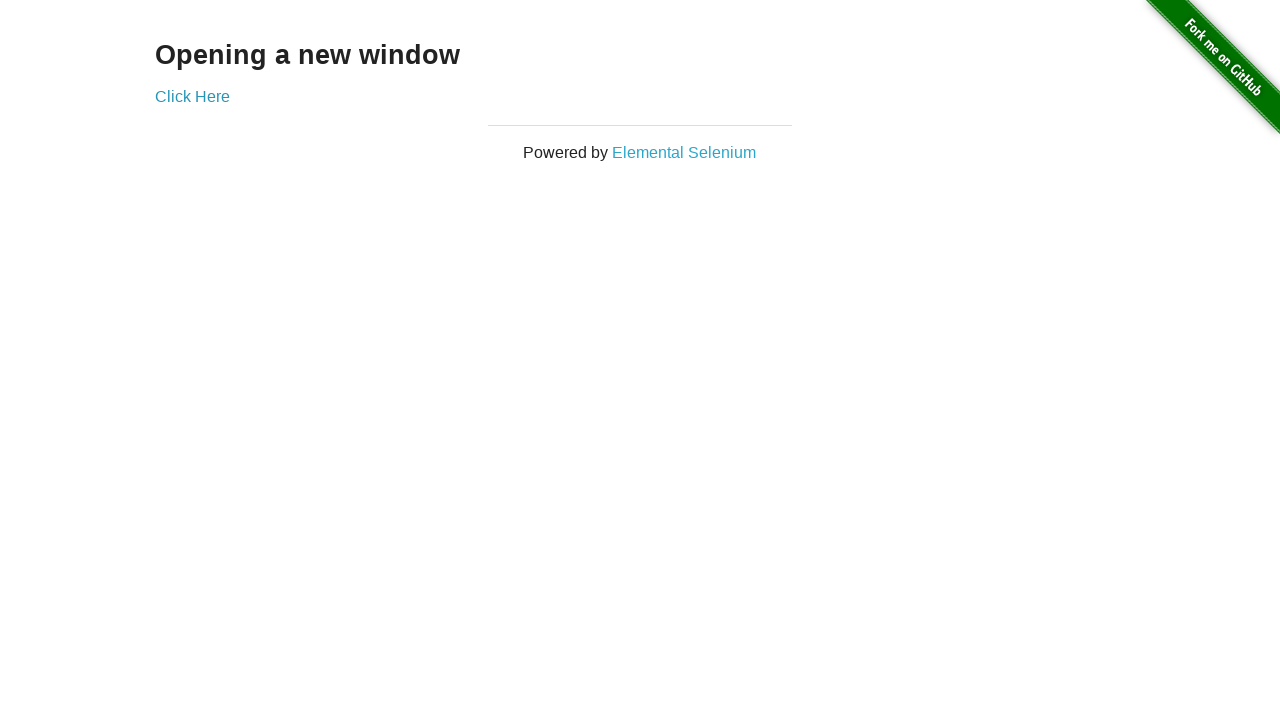